Tests that an item is removed if edited to an empty string

Starting URL: https://demo.playwright.dev/todomvc

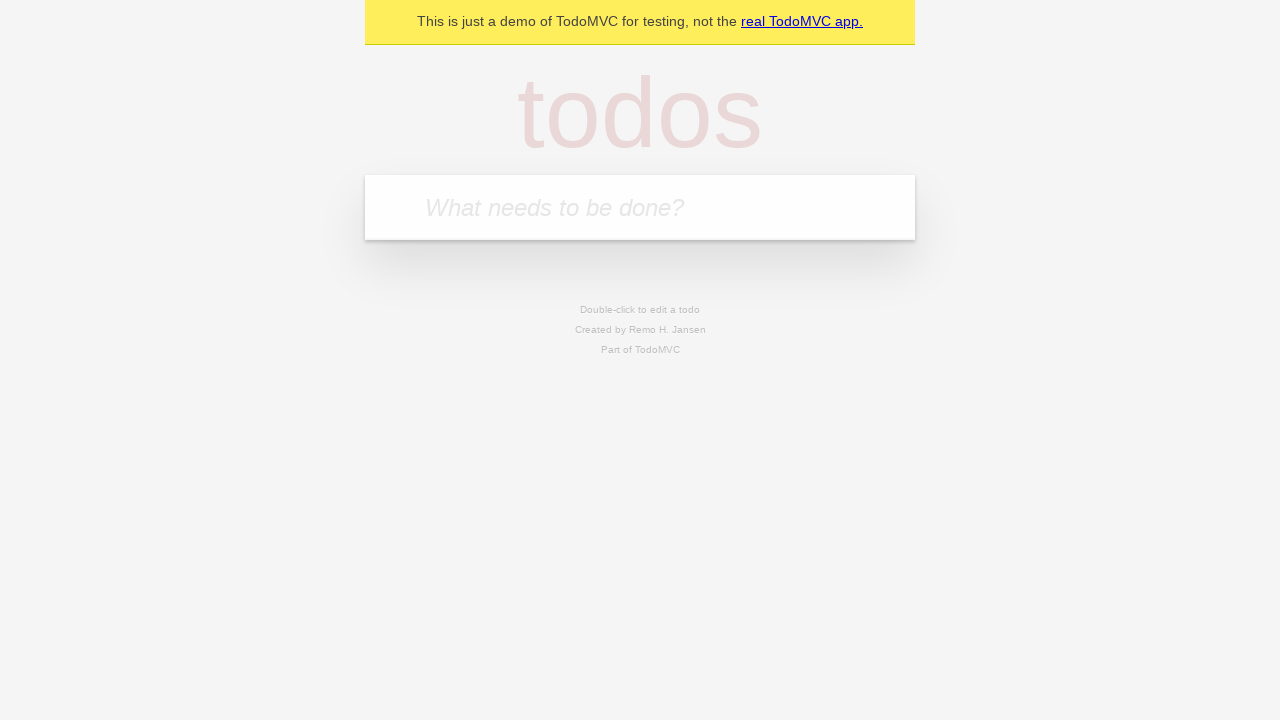

Filled first todo item field with 'buy some cheese' on .new-todo
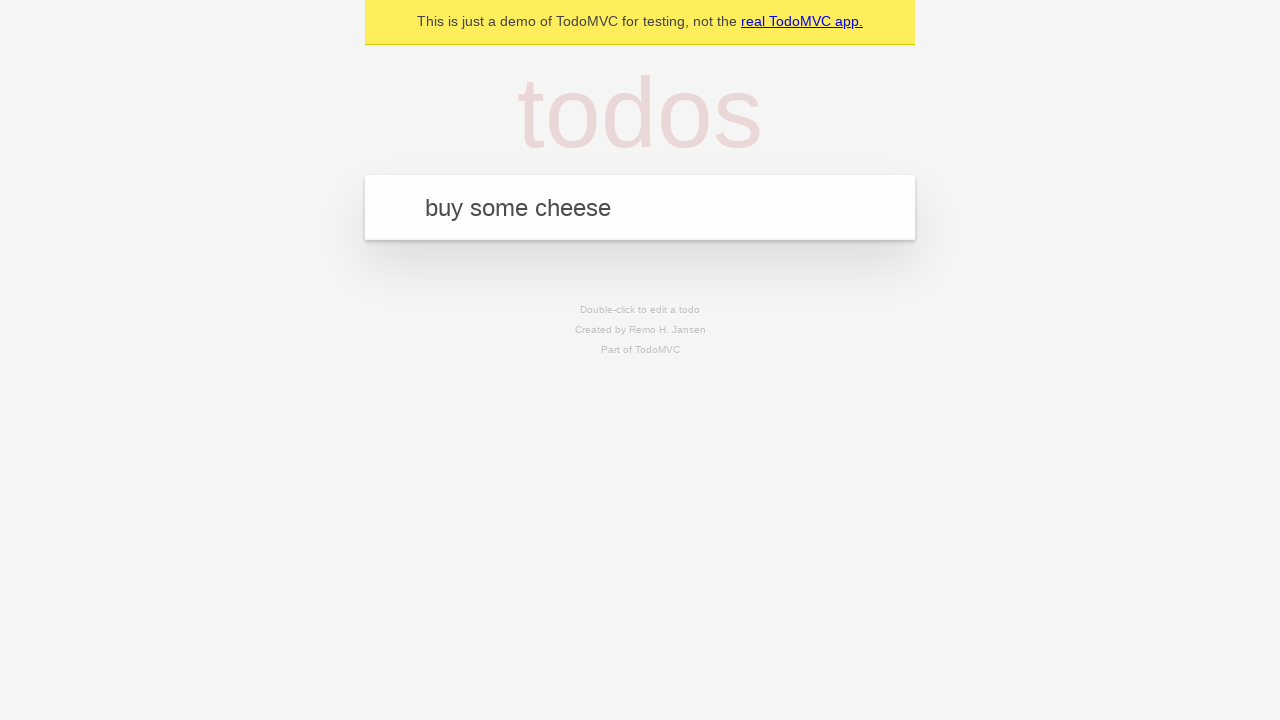

Pressed Enter to create first todo item on .new-todo
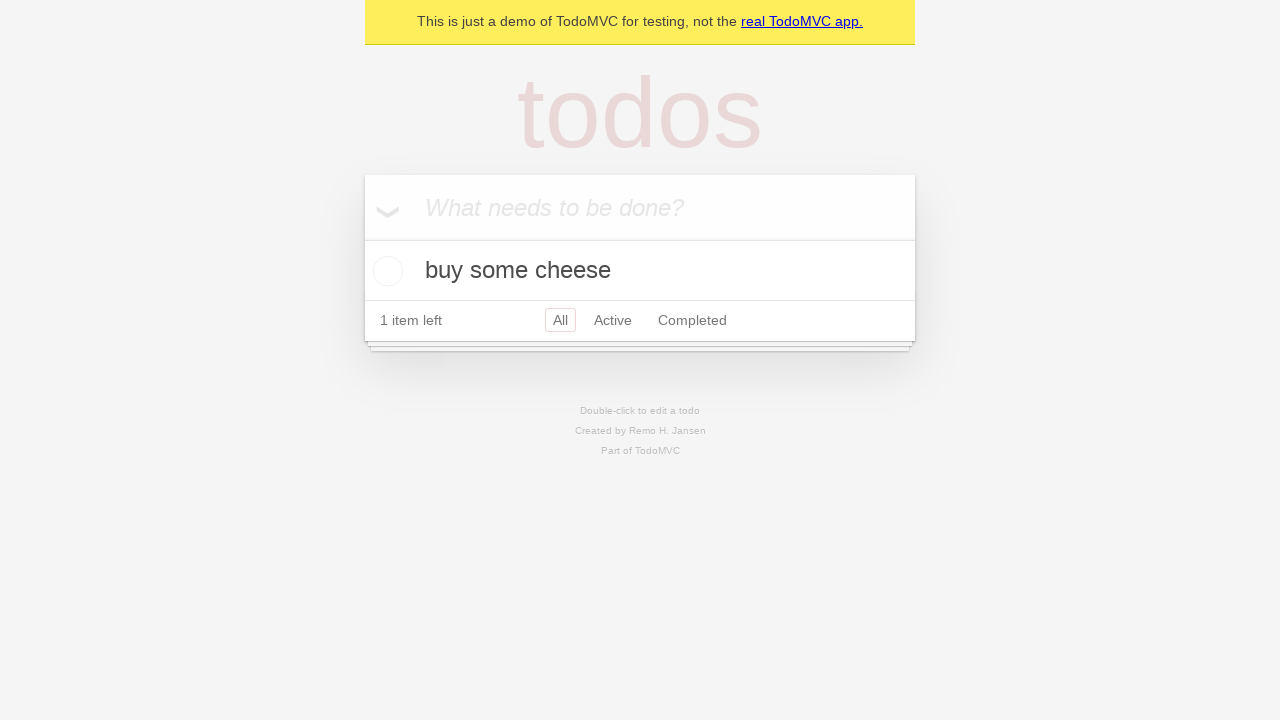

Filled second todo item field with 'feed the cat' on .new-todo
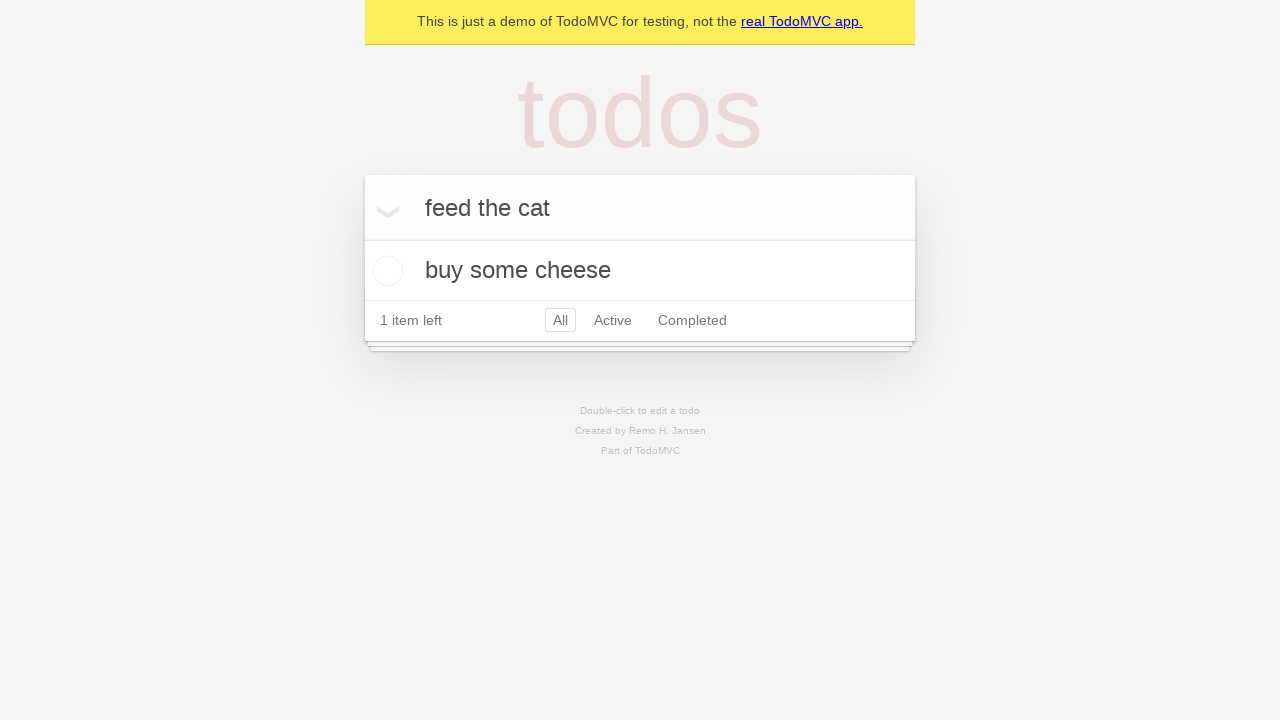

Pressed Enter to create second todo item on .new-todo
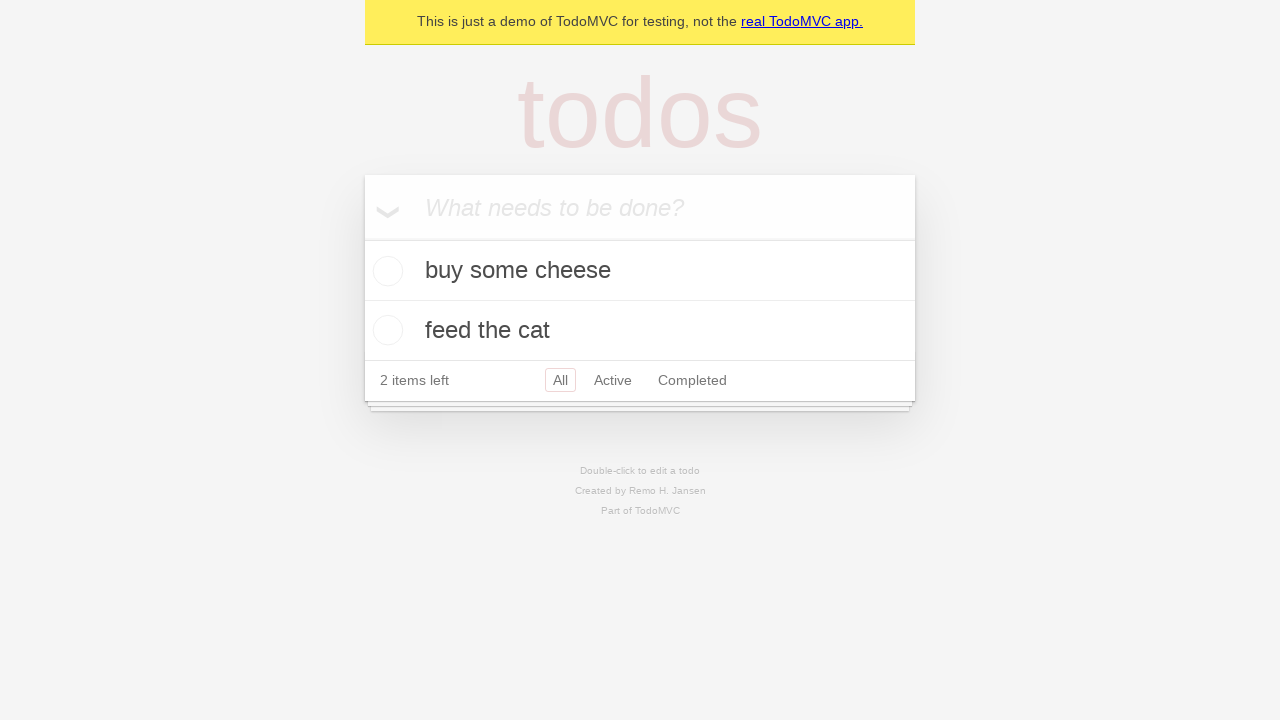

Filled third todo item field with 'book a doctors appointment' on .new-todo
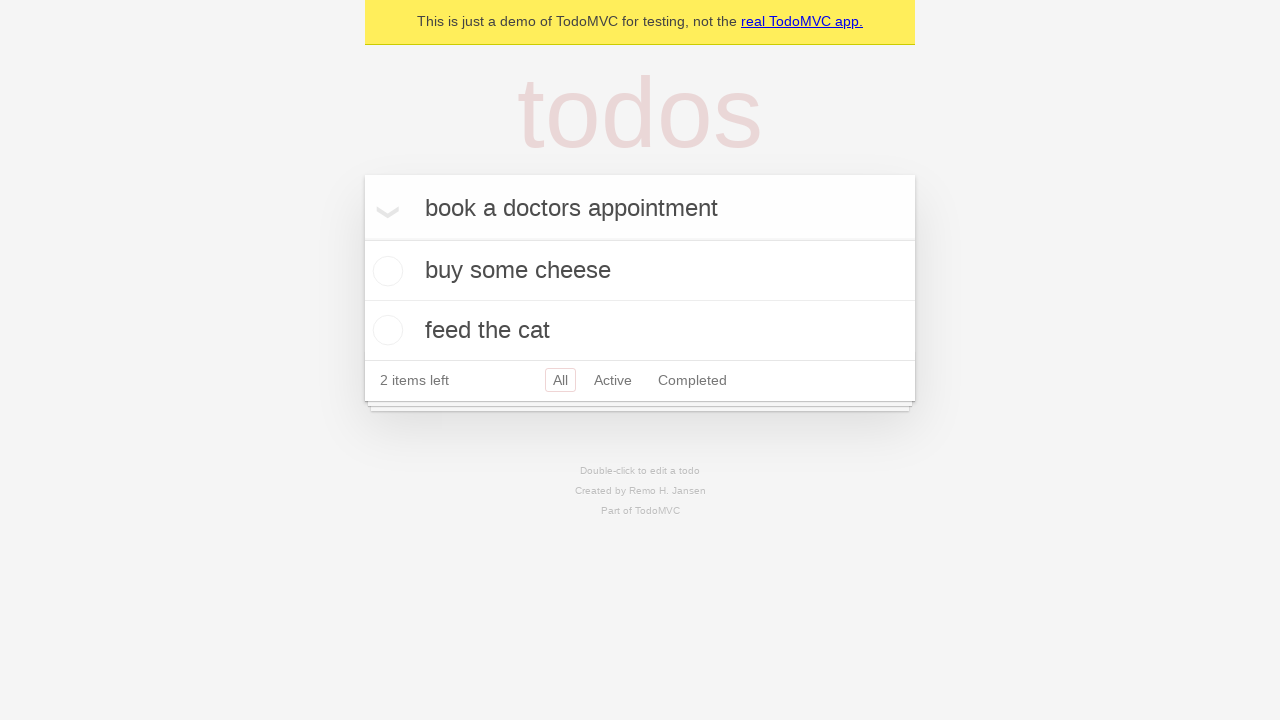

Pressed Enter to create third todo item on .new-todo
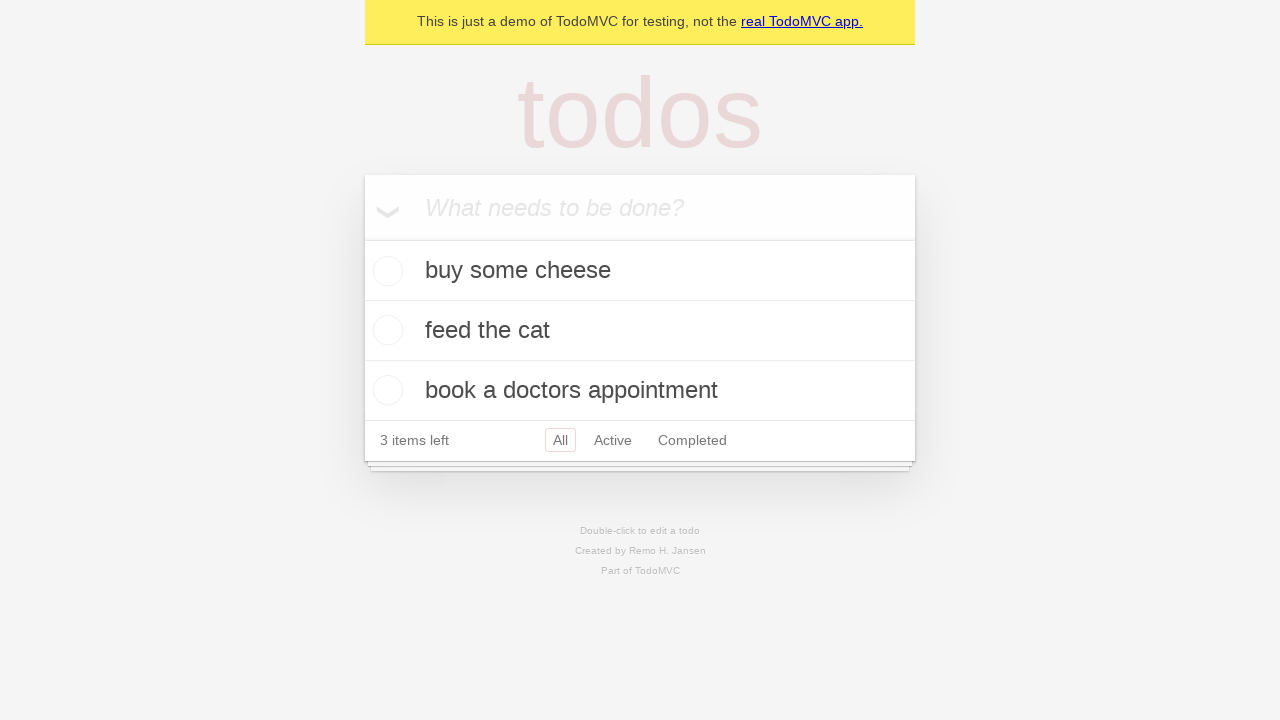

All three todo items loaded and visible
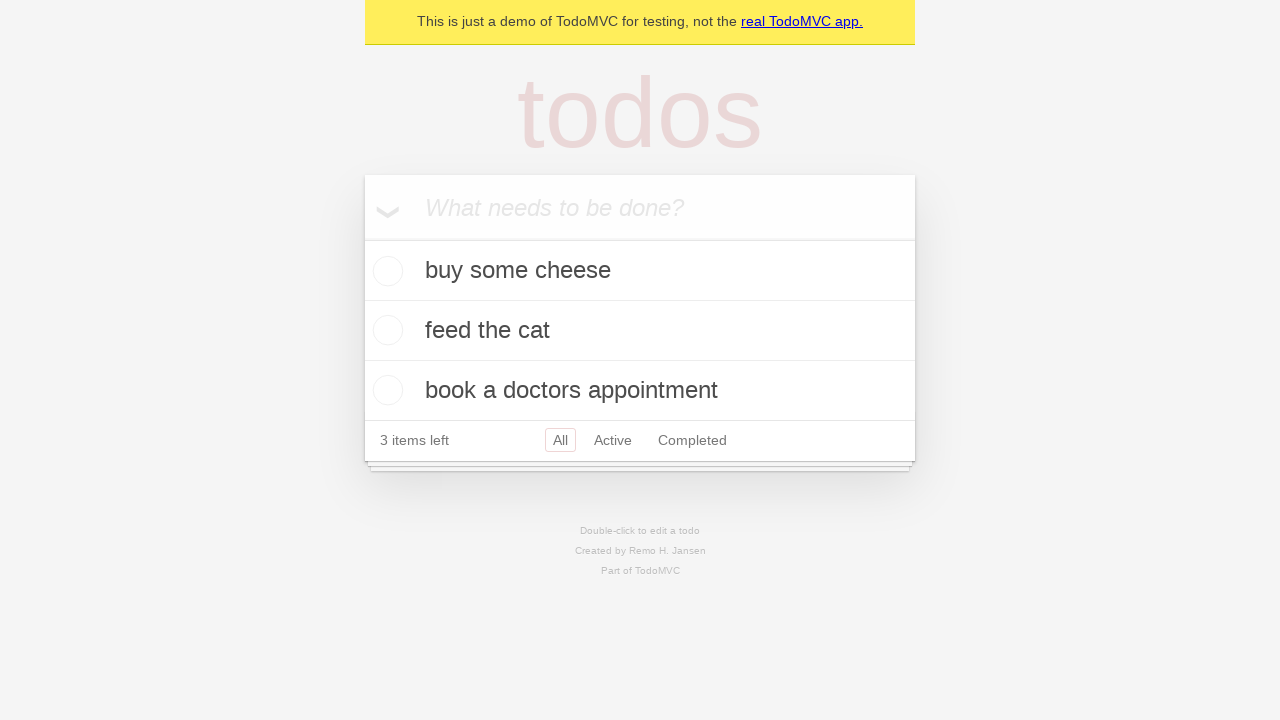

Double-clicked second todo item to enter edit mode at (640, 331) on .todo-list li >> nth=1
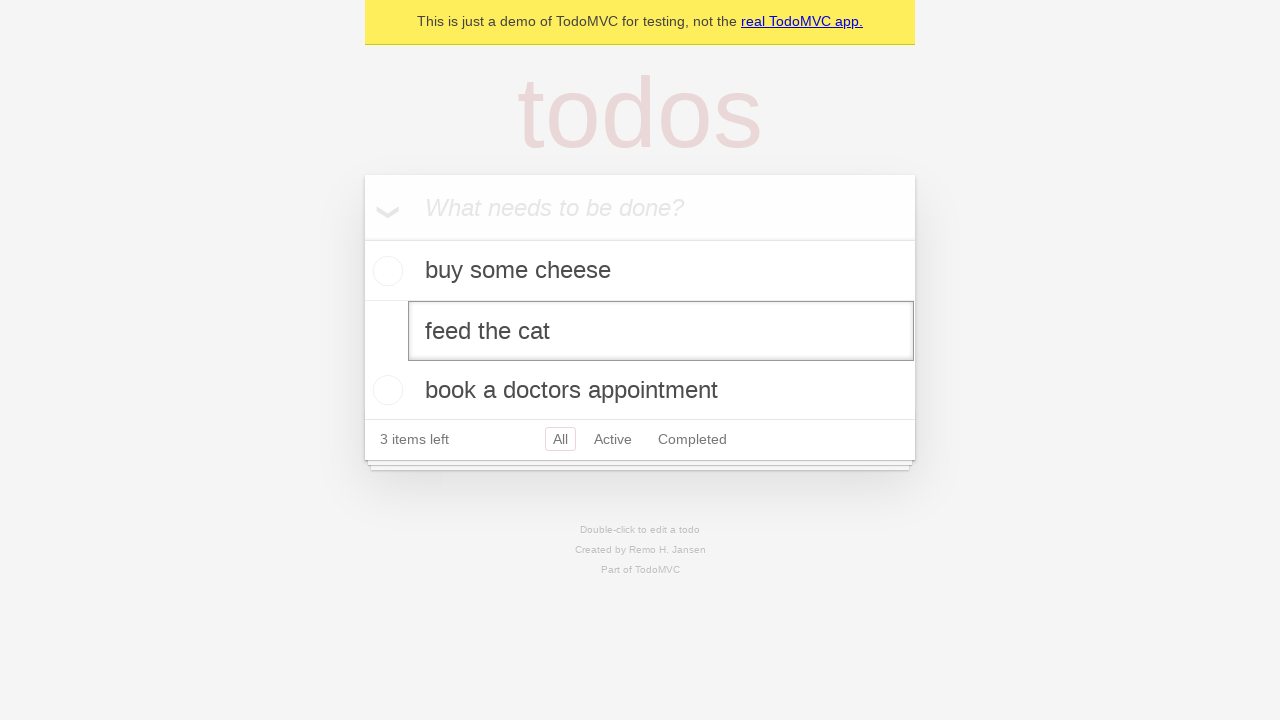

Cleared text from second todo item edit field on .todo-list li >> nth=1 >> .edit
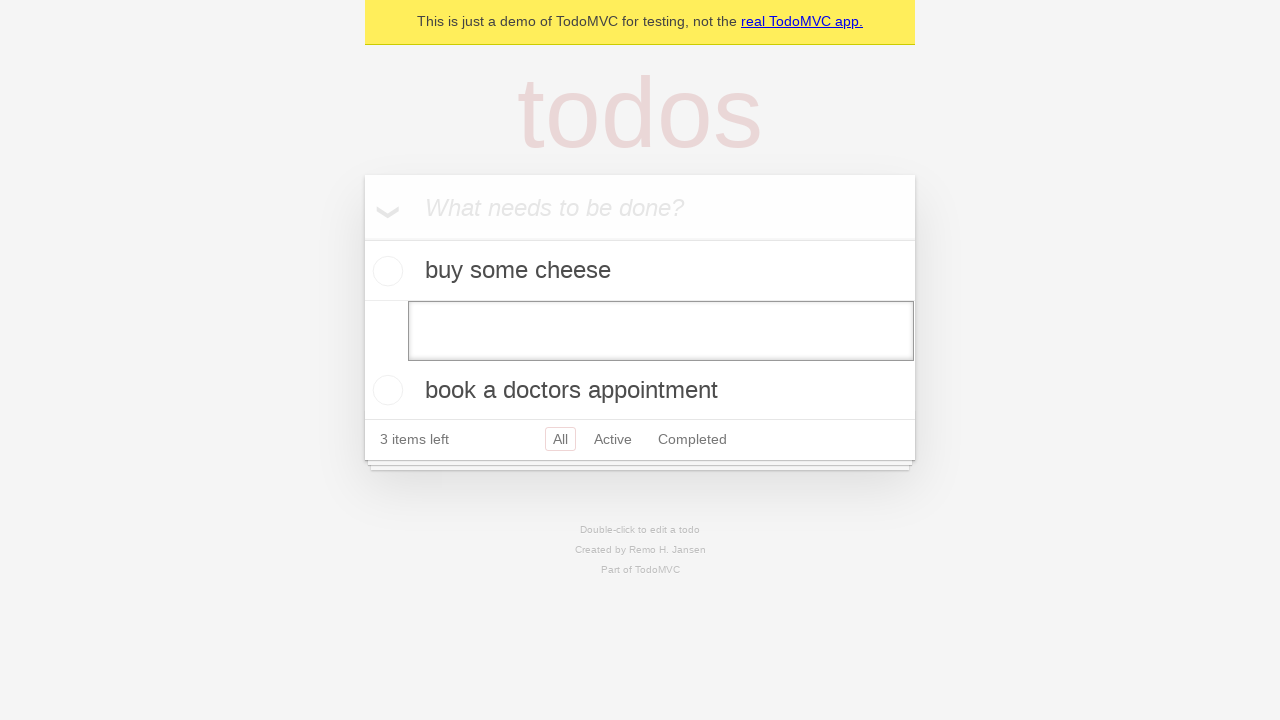

Pressed Enter to save empty text and remove the todo item on .todo-list li >> nth=1 >> .edit
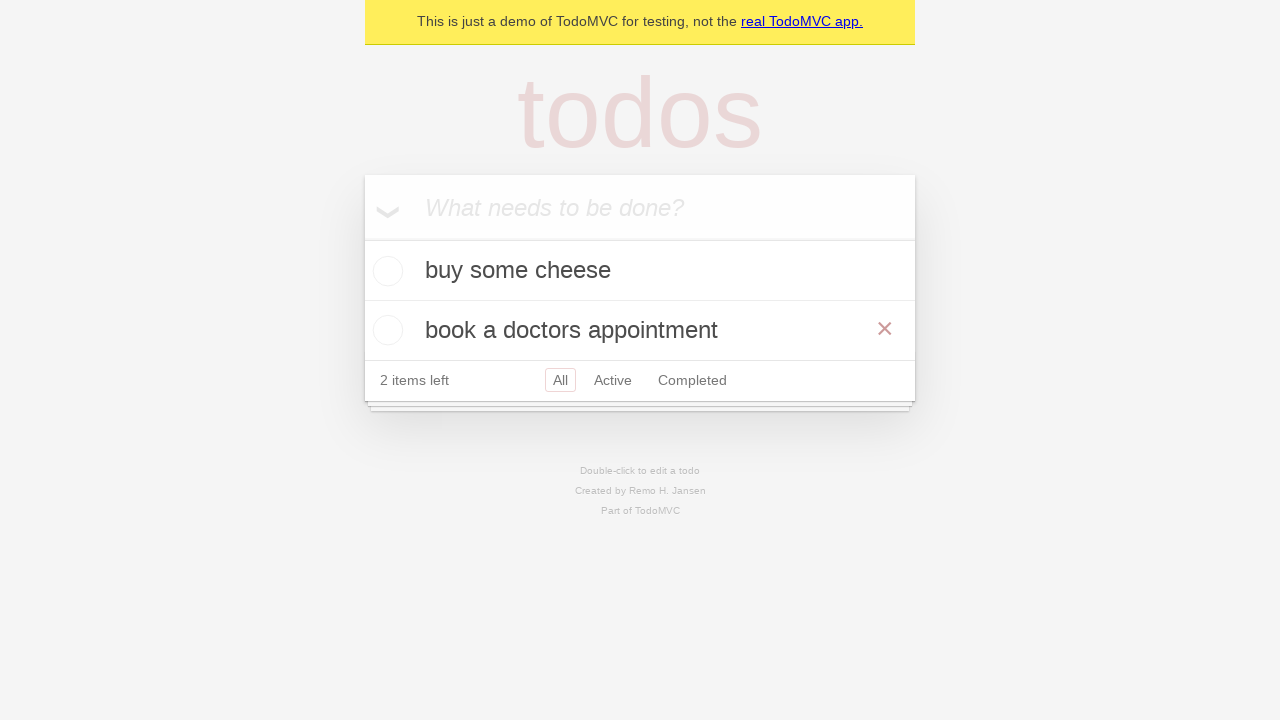

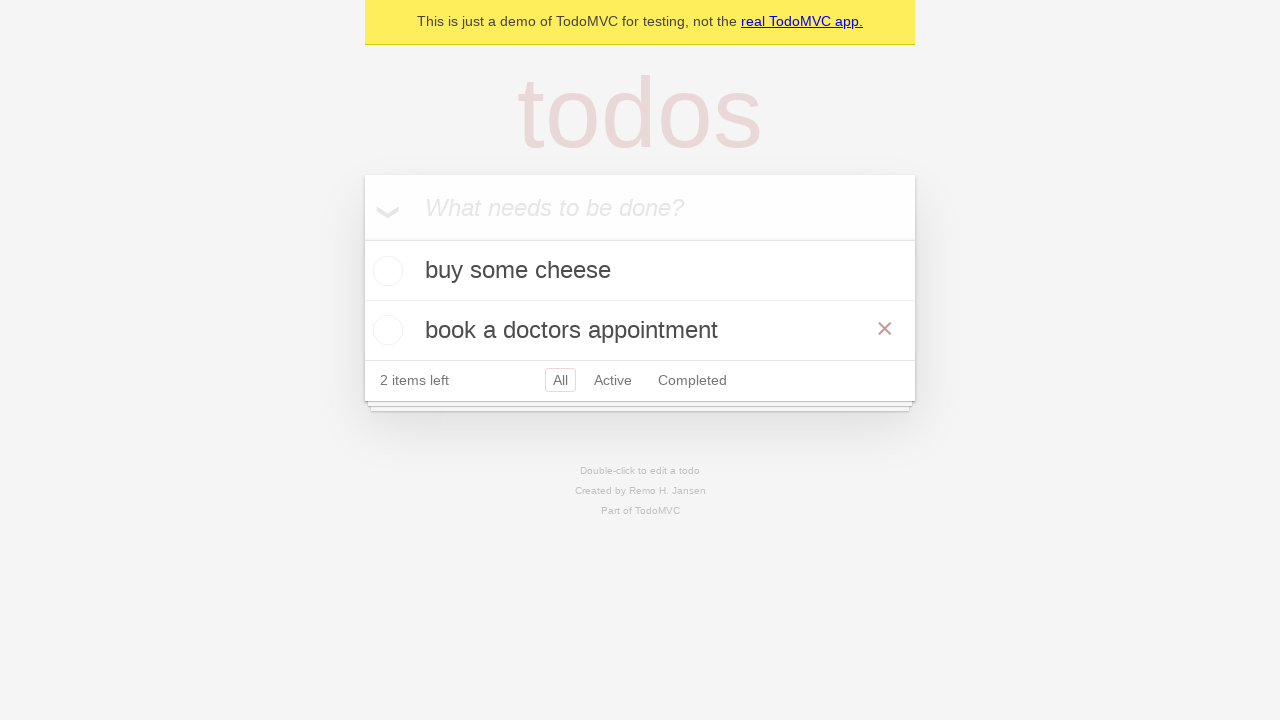